Tests simple form demo by entering a message and verifying it is displayed correctly

Starting URL: https://www.lambdatest.com/selenium-playground/simple-form-demo

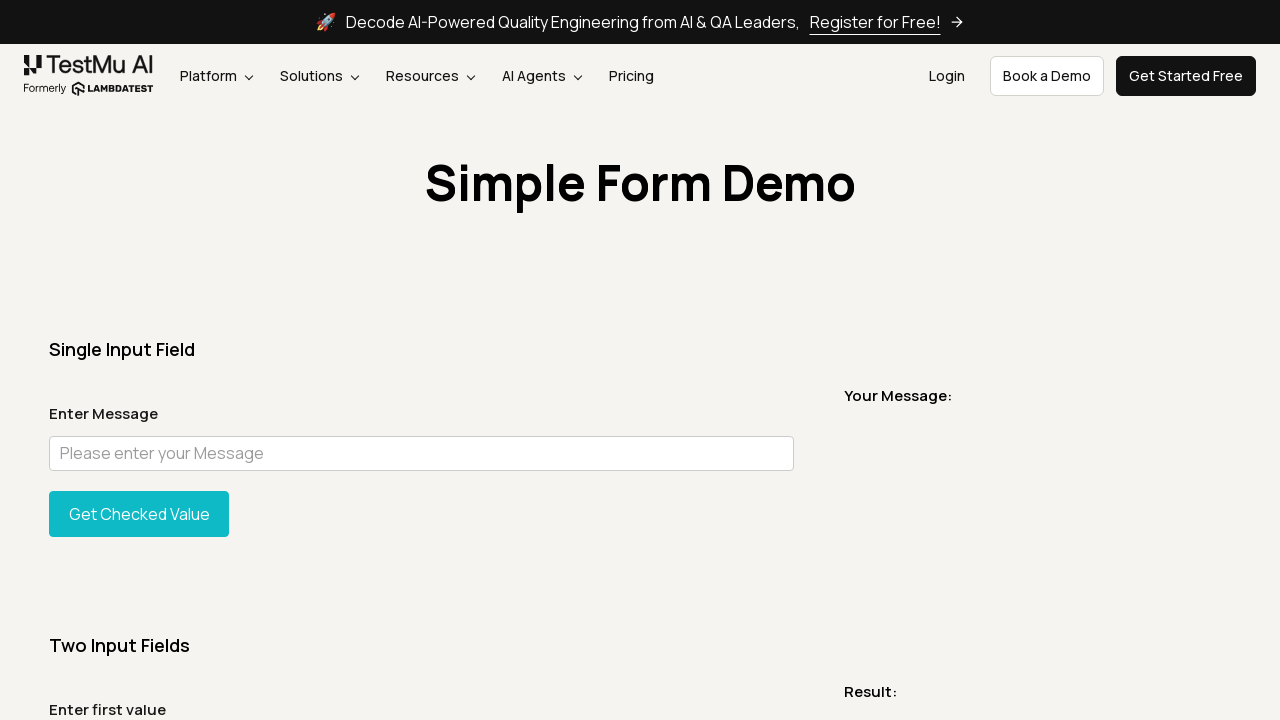

Entered 'LambdaTest rules' in the message input field on #user-message
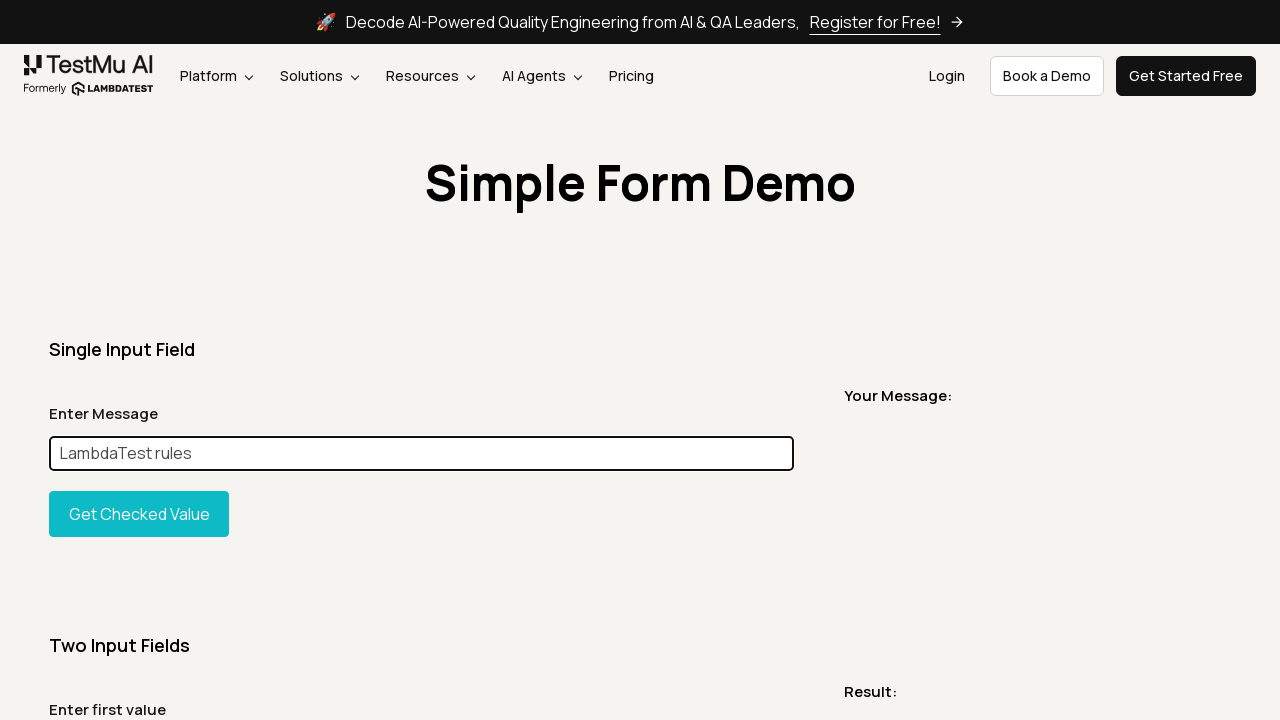

Clicked the show message button at (139, 514) on #showInput
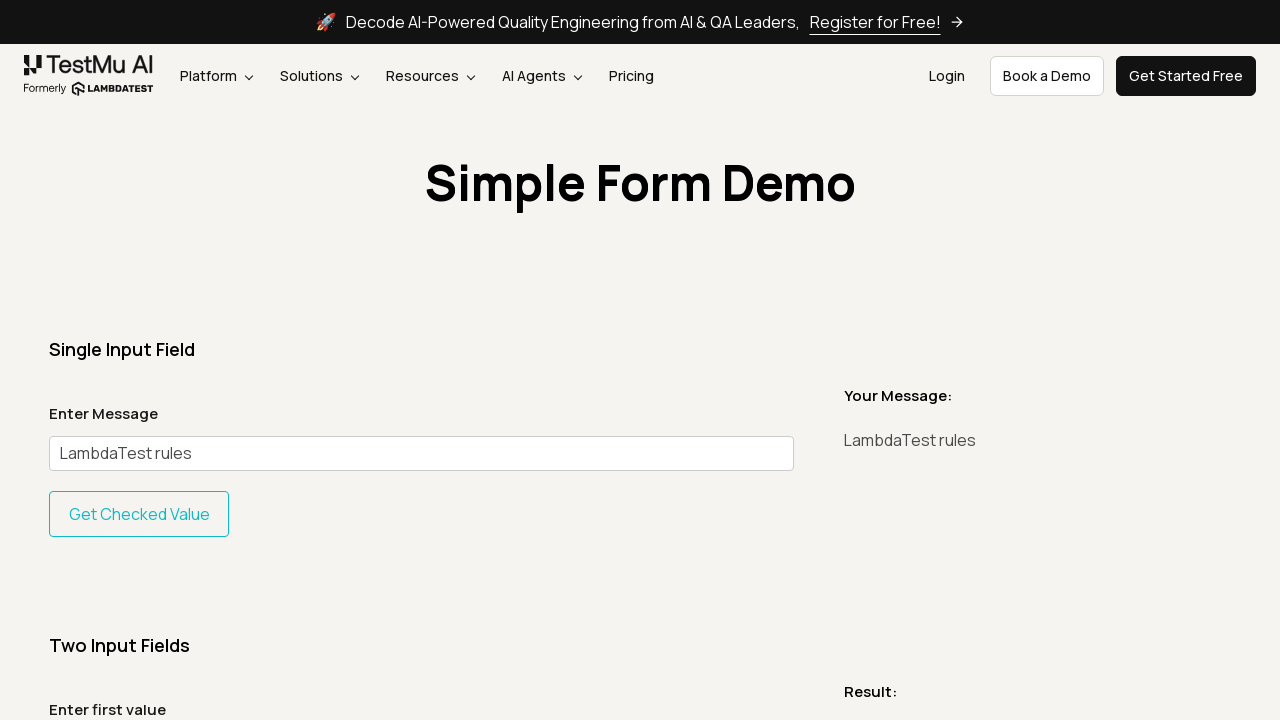

Verified that the message 'LambdaTest rules' is displayed correctly
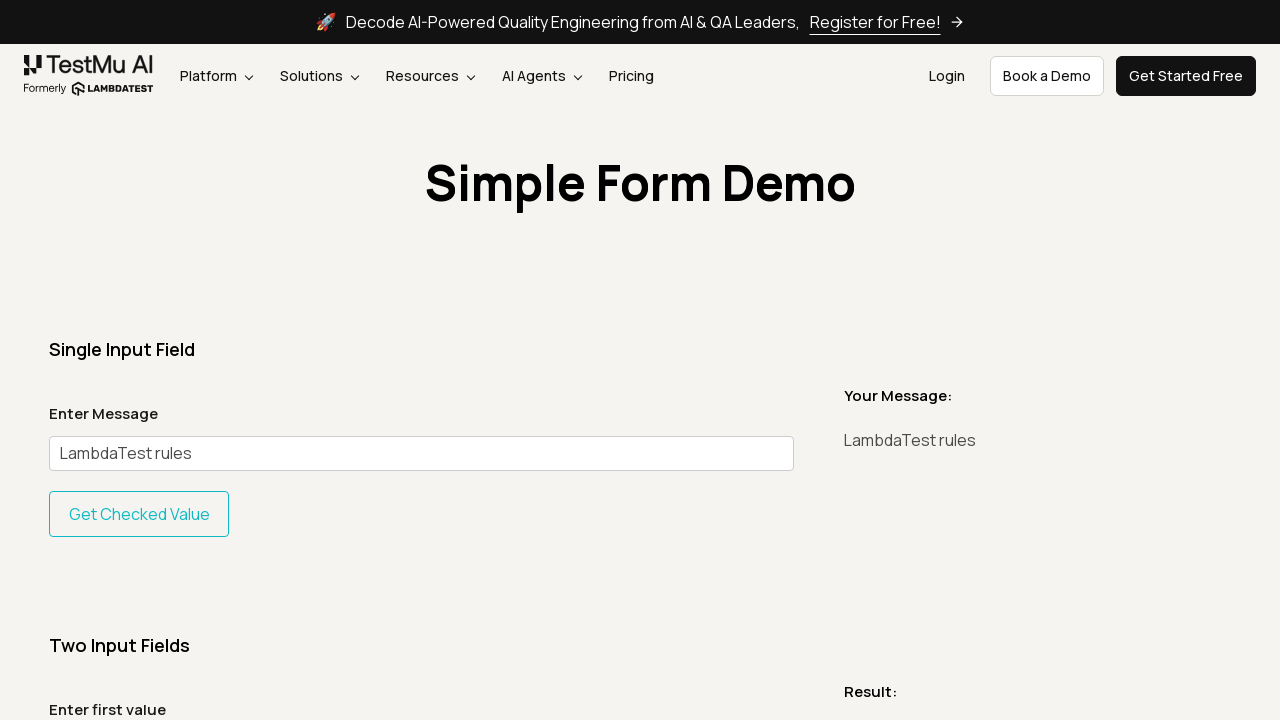

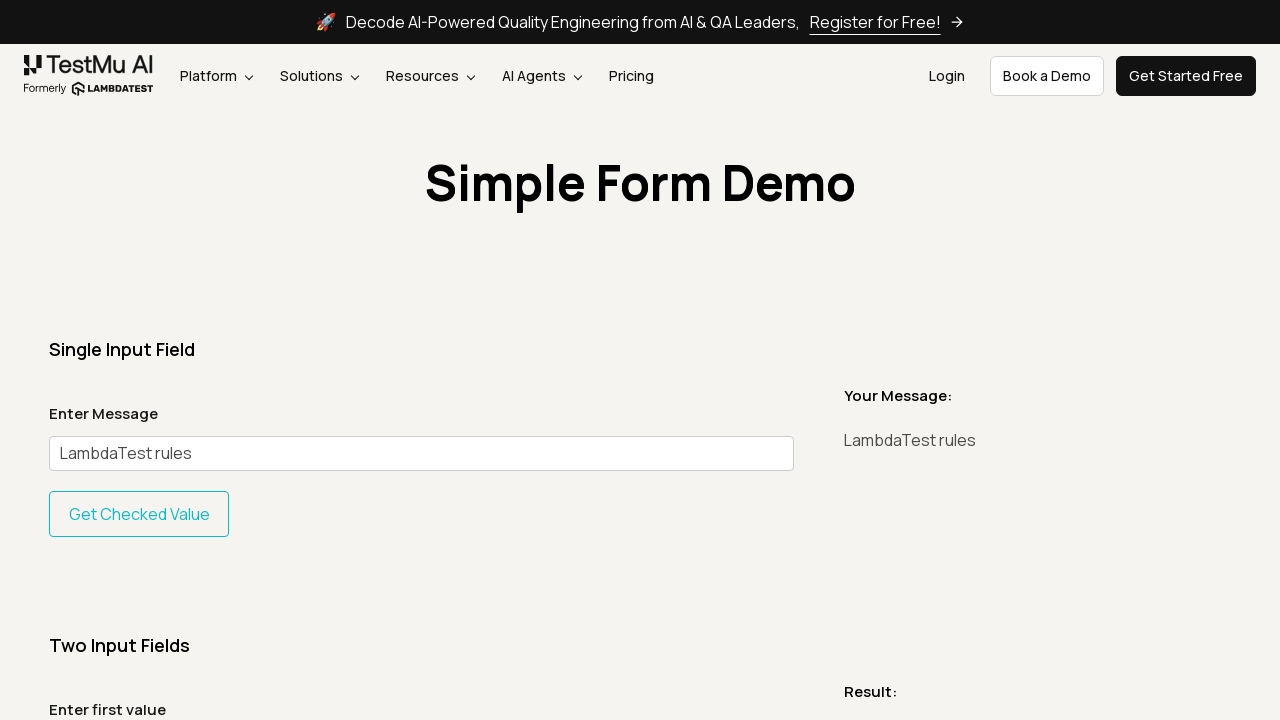